Tests form filling by locating input fields by tag name and filling the first two inputs with name and email

Starting URL: https://demoqa.com/text-box

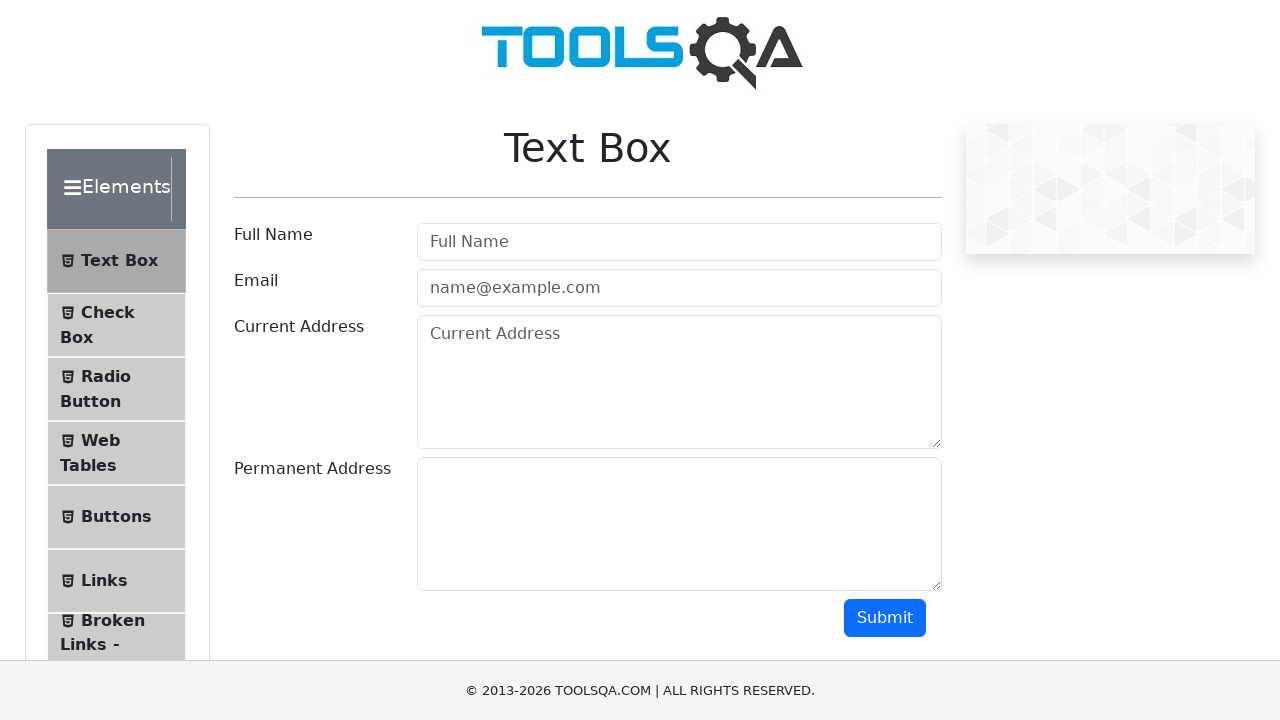

Navigated to https://demoqa.com/text-box
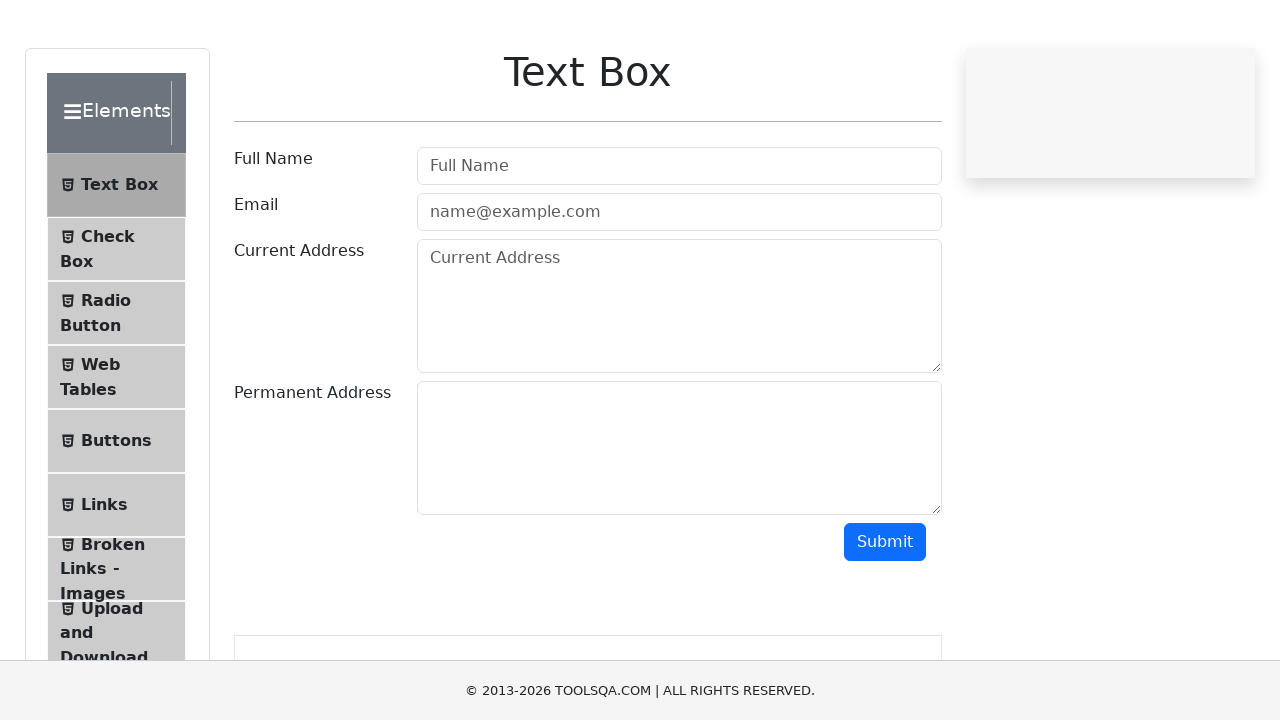

Located all input fields by tag name
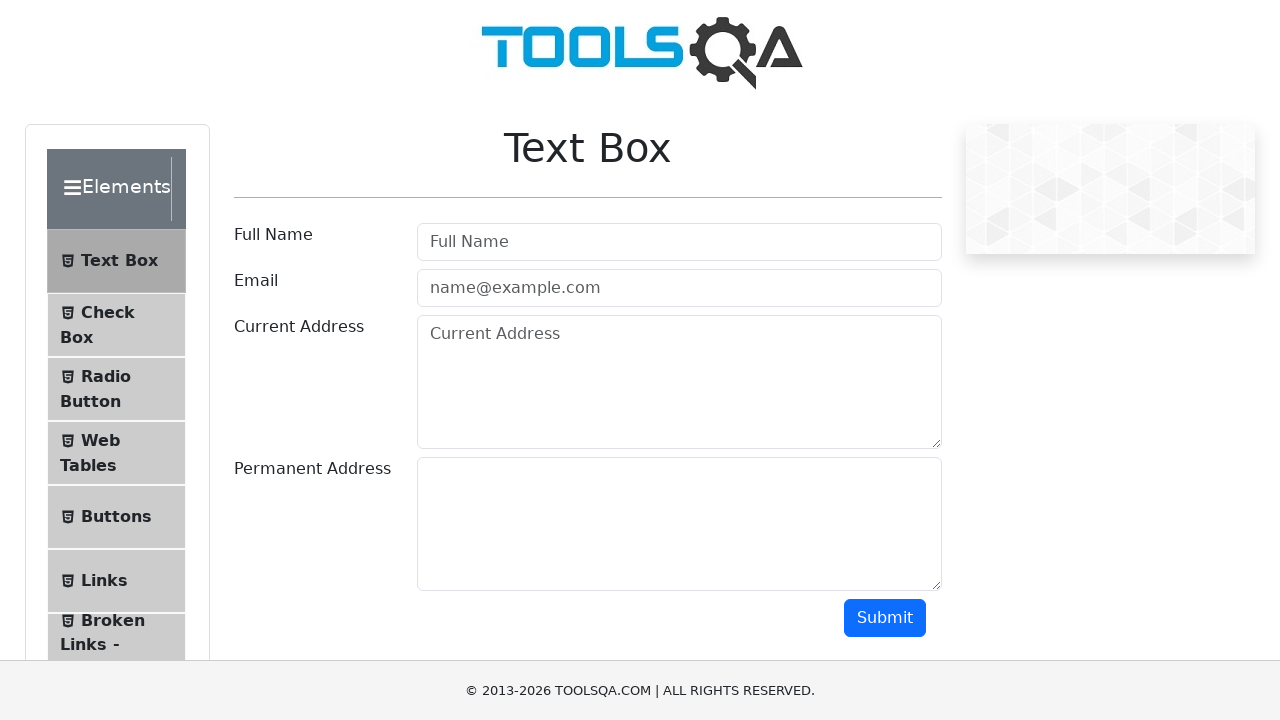

Filled first input field with name 'Abdur Rahman' on input >> nth=0
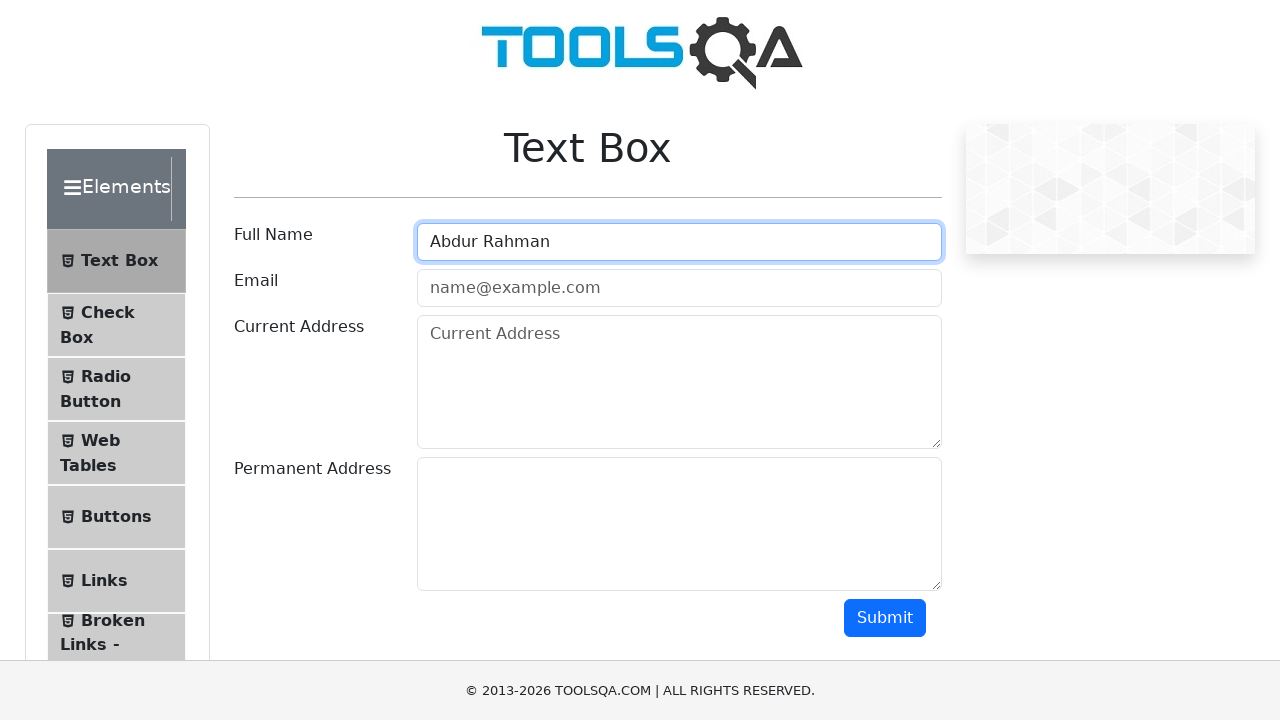

Filled second input field with email 'ar@test.com' on input >> nth=1
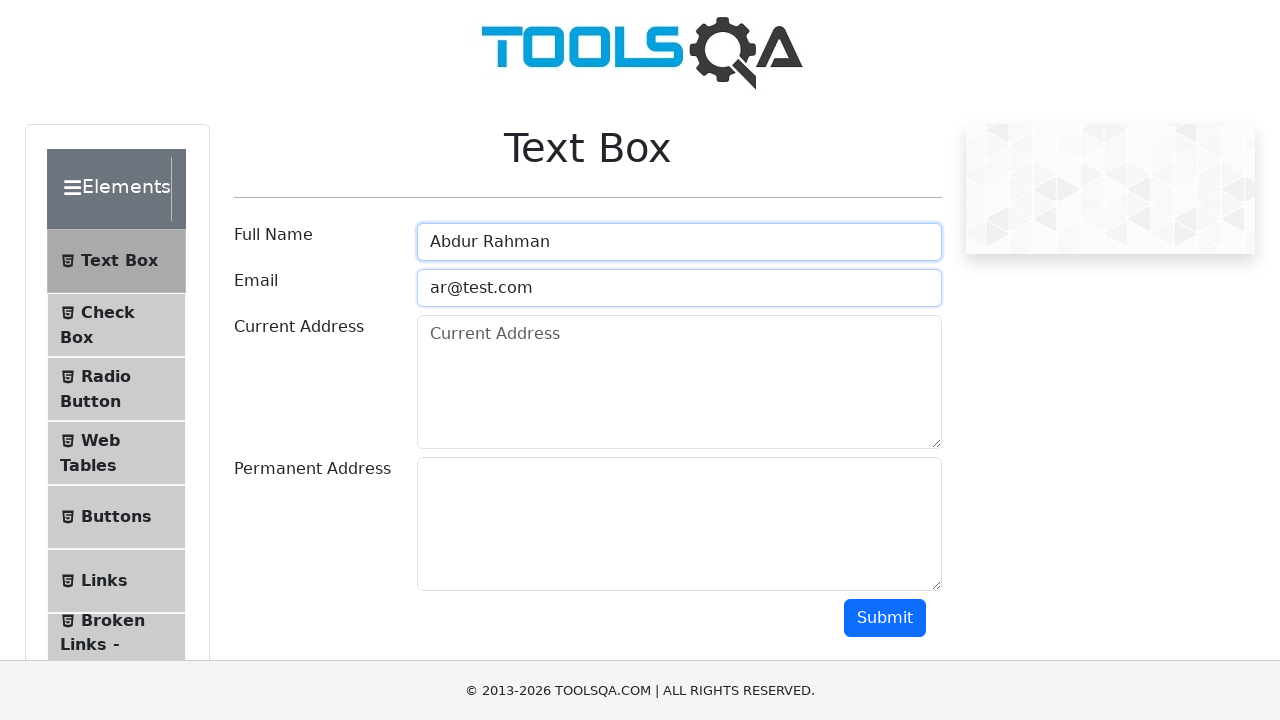

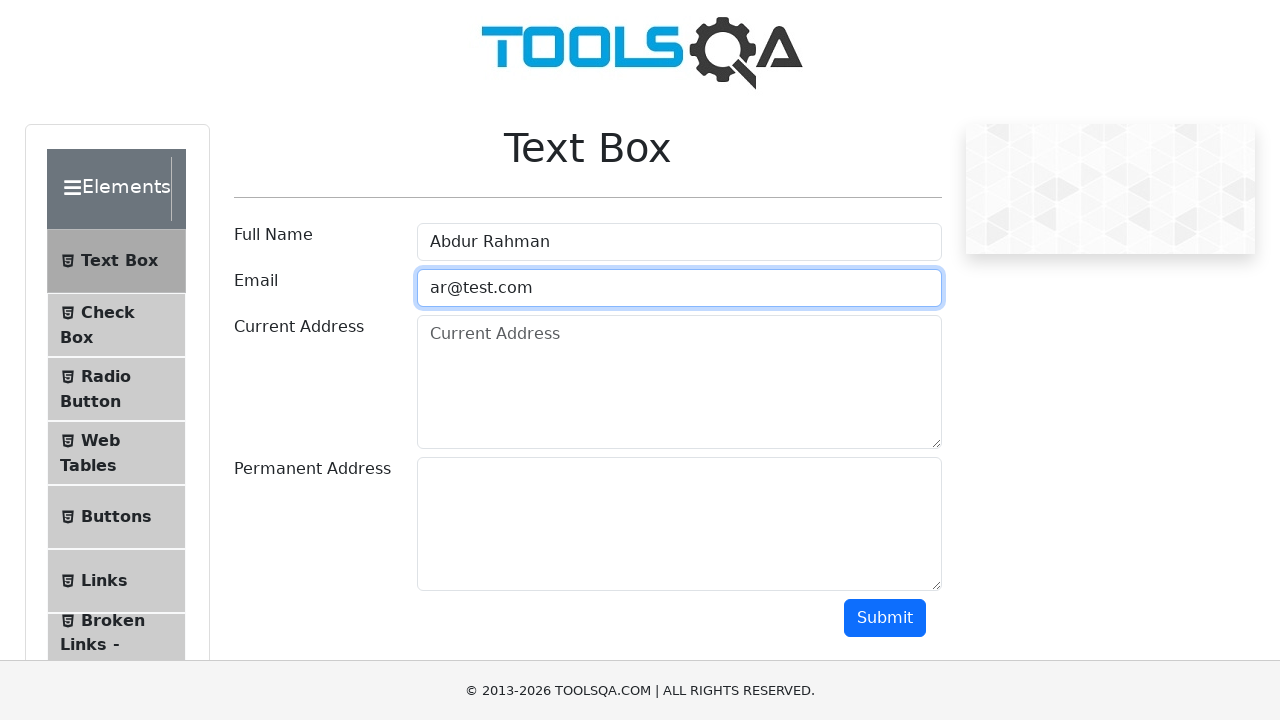